Navigates to the CellphoneS tablet products page and verifies that product listings with names and prices are displayed.

Starting URL: https://cellphones.com.vn/tablet.html/

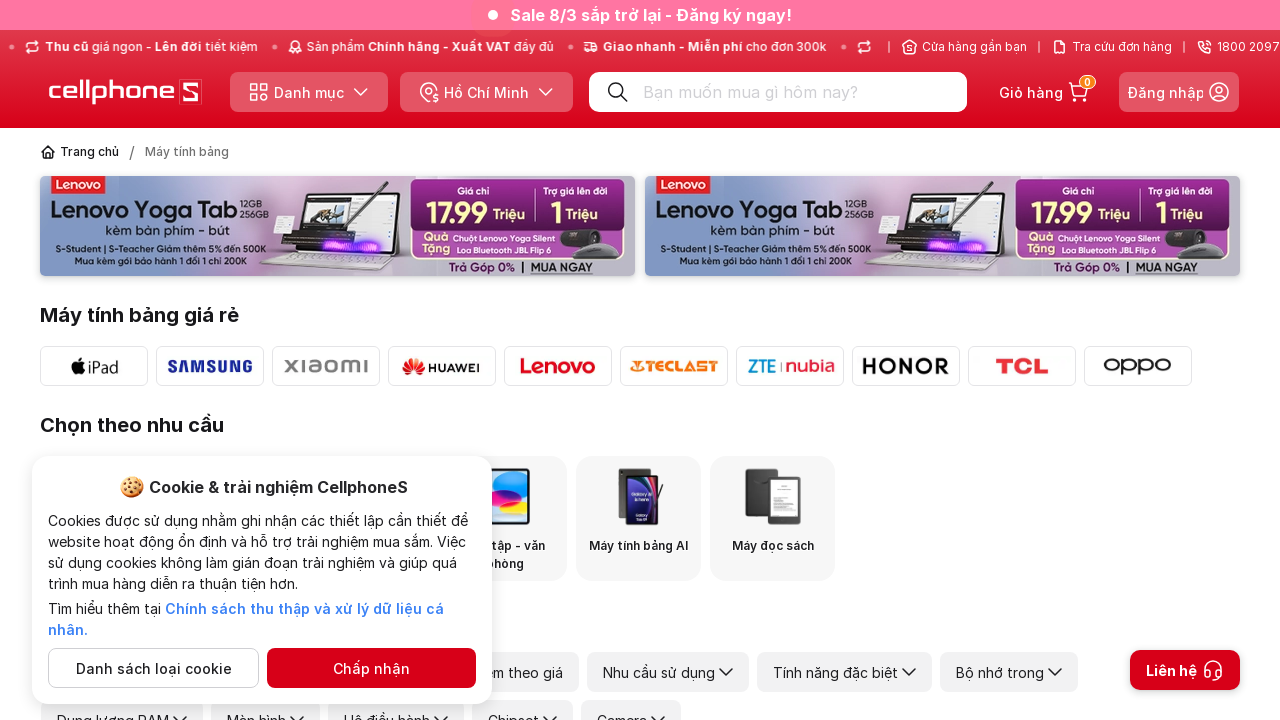

Navigated to CellphoneS tablet products page
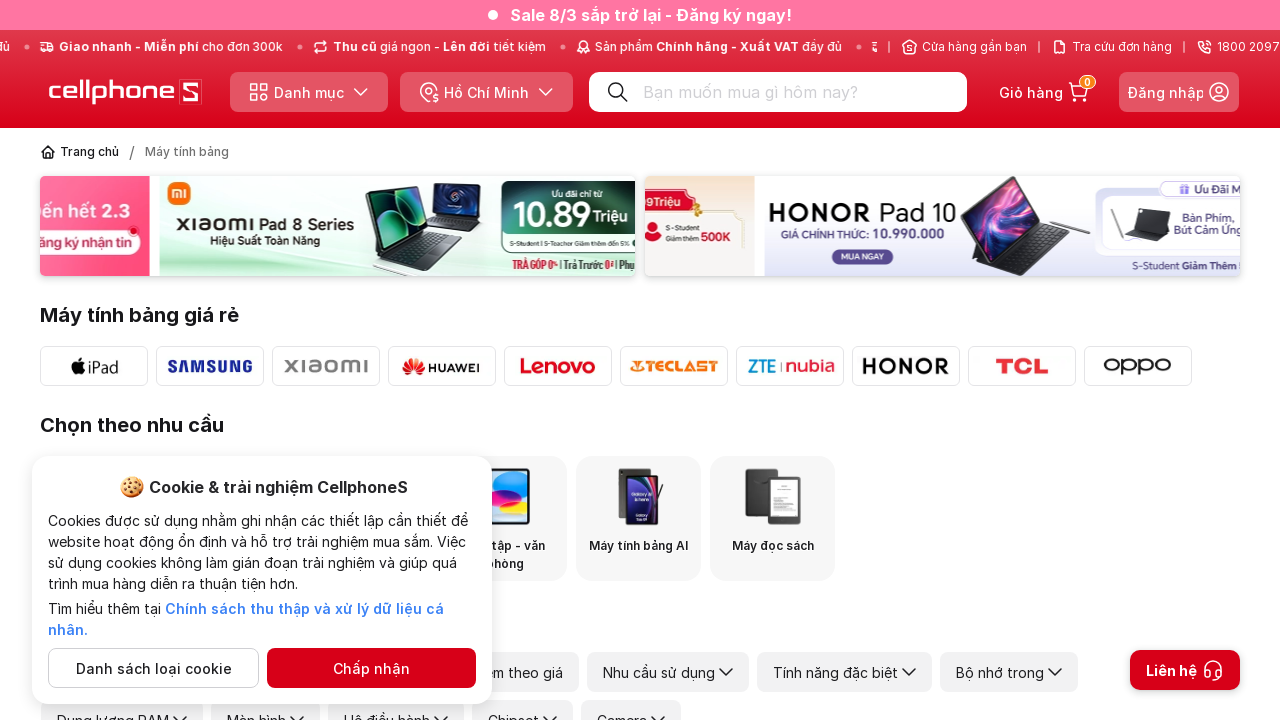

Product listings container loaded
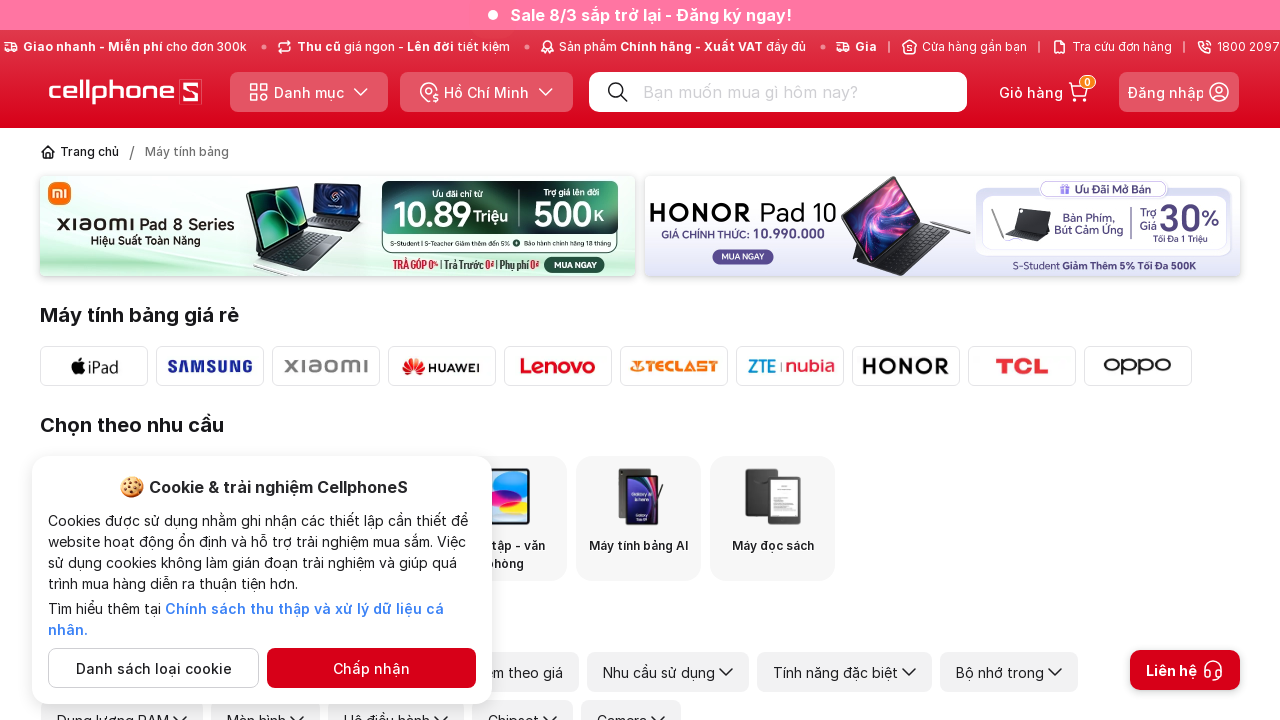

Product names are visible on the page
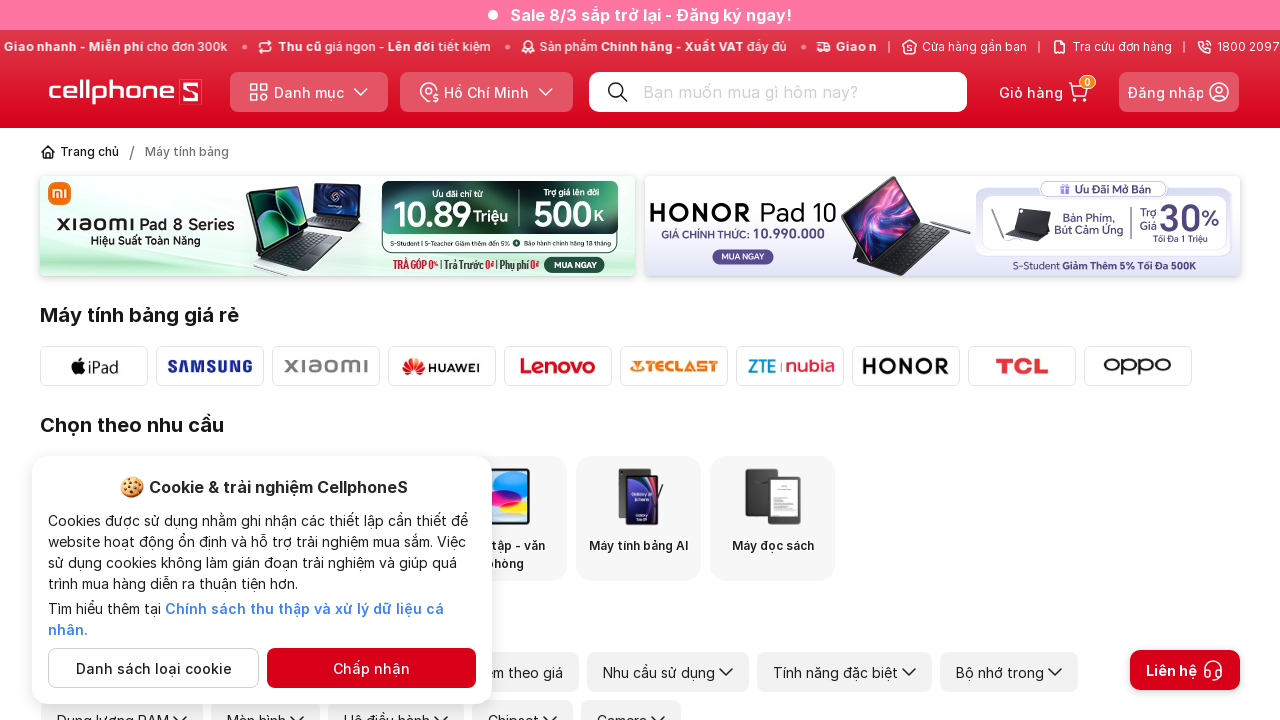

Product prices are visible on the page
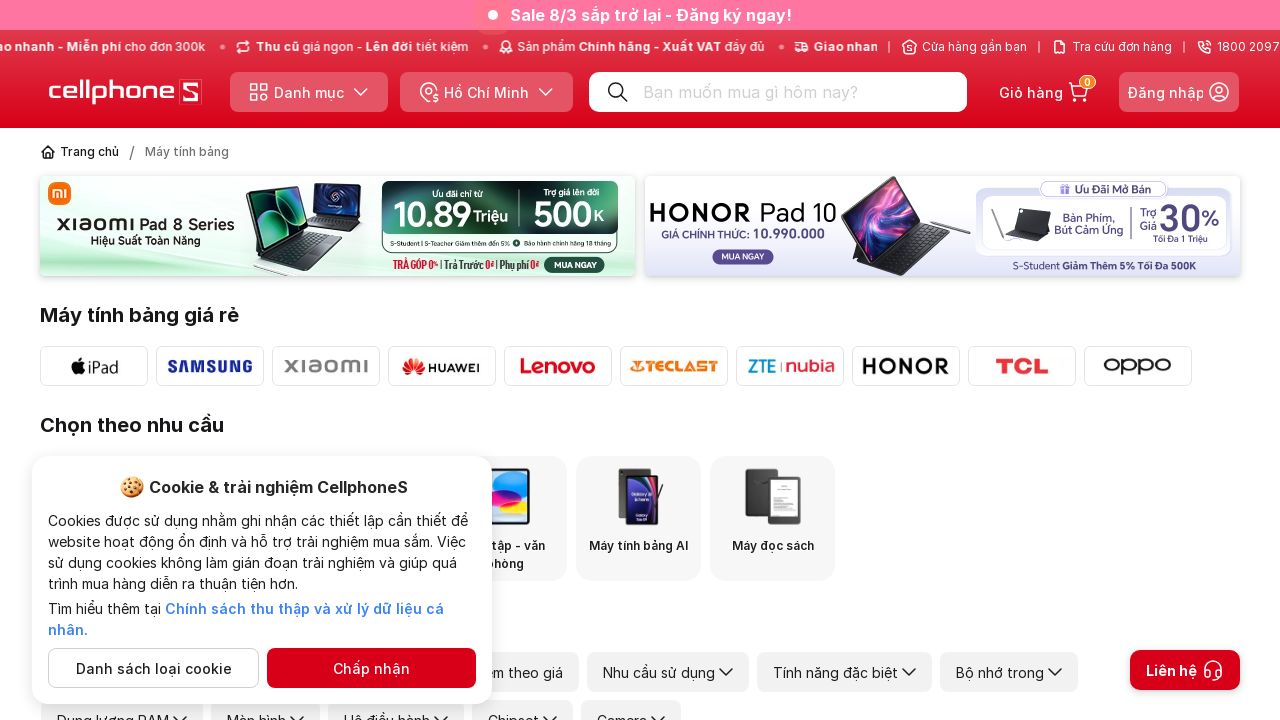

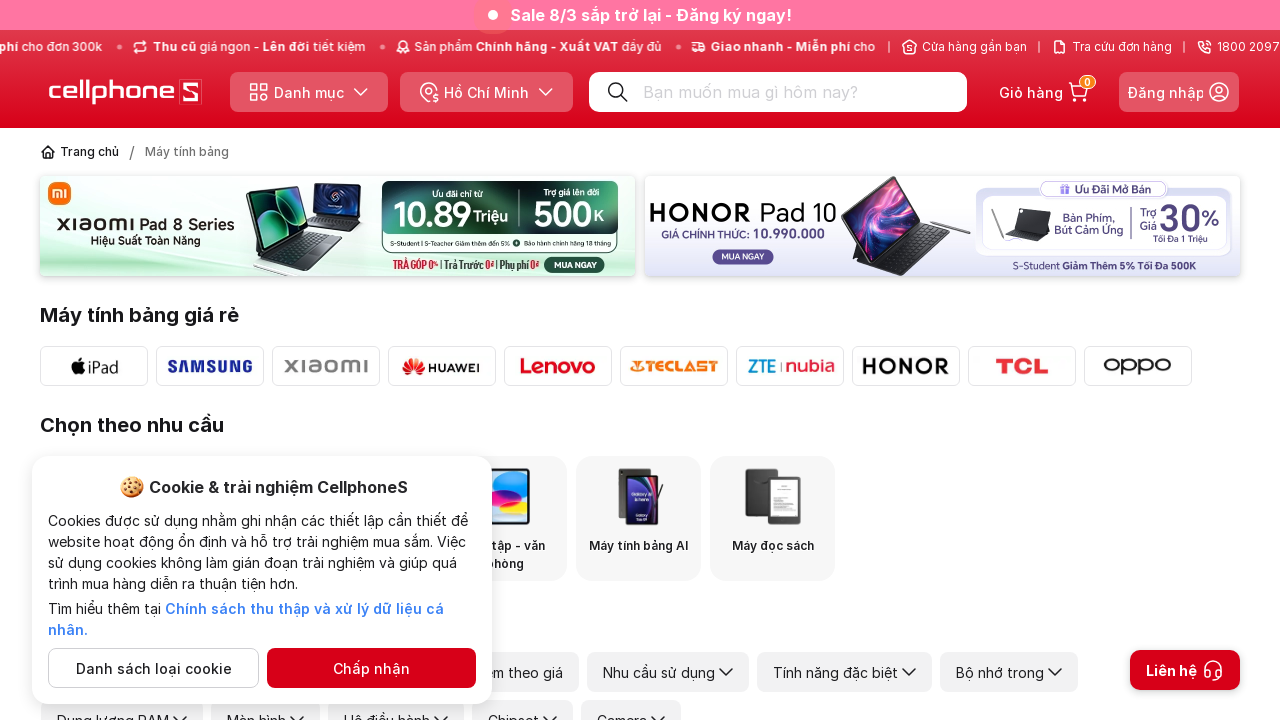